Navigates to Flipkart homepage and takes a screenshot of the page

Starting URL: https://www.flipkart.com

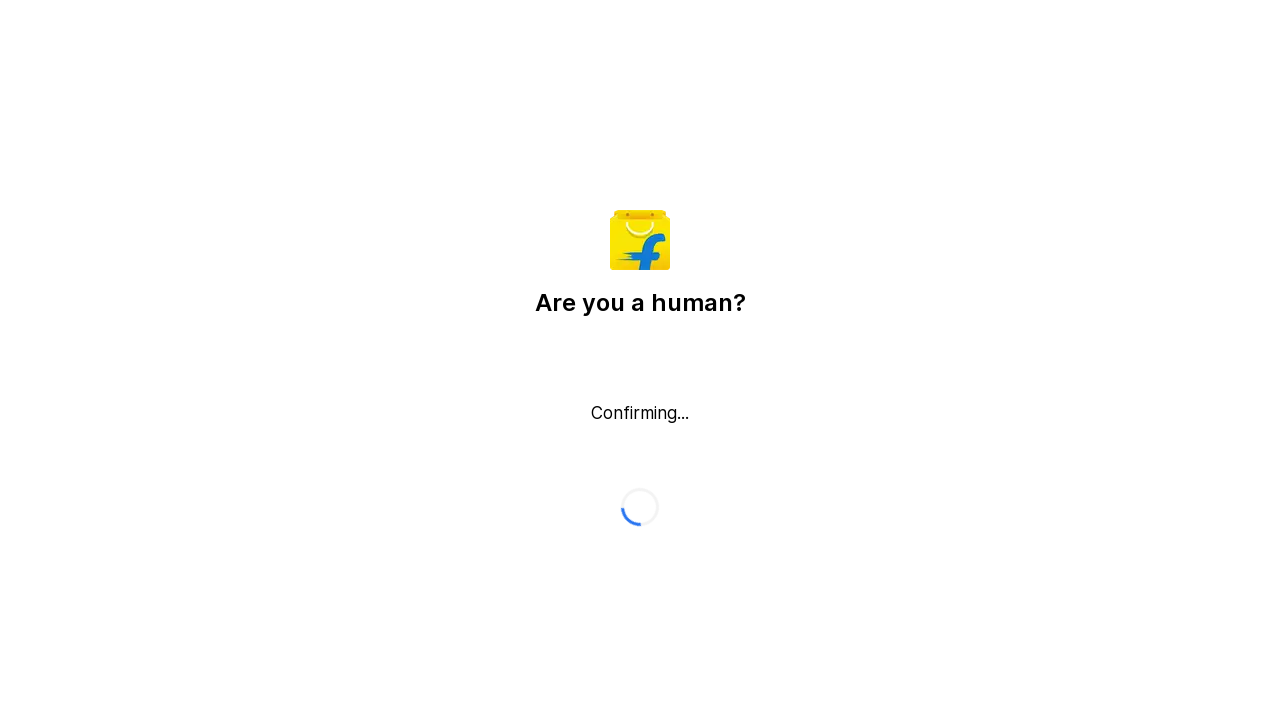

Waited for page to load completely (networkidle state)
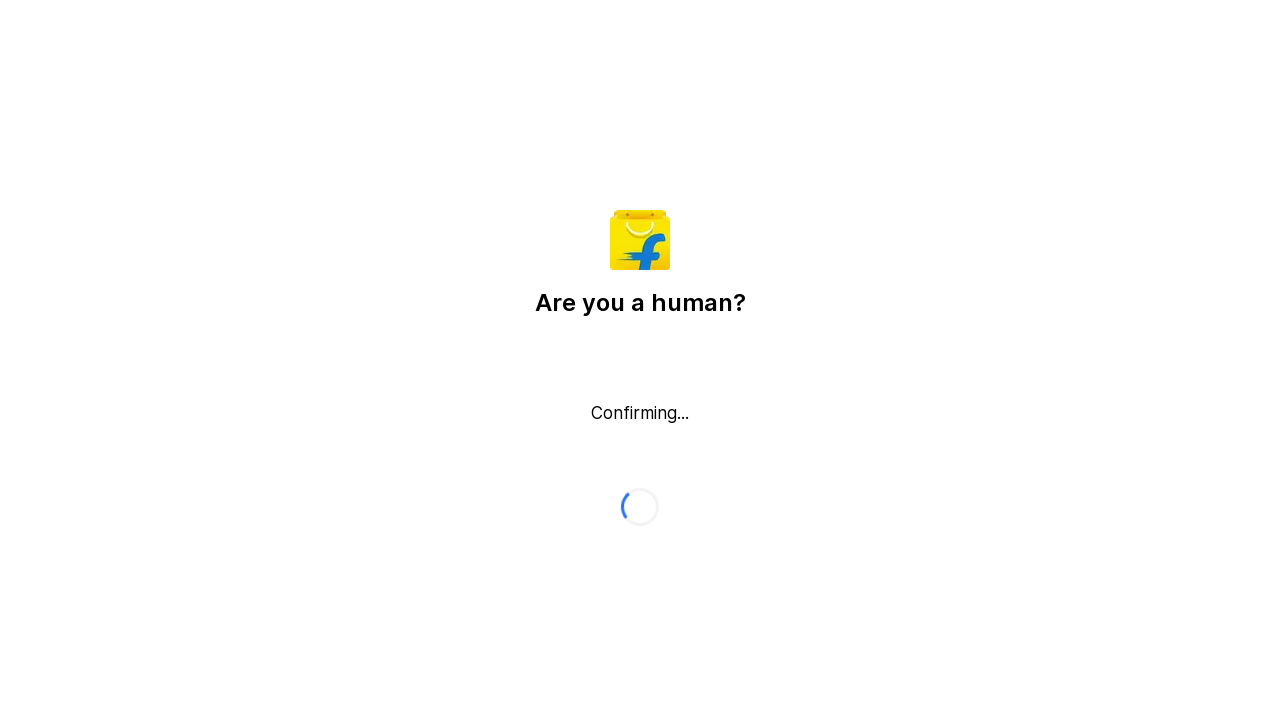

Took screenshot of Flipkart homepage
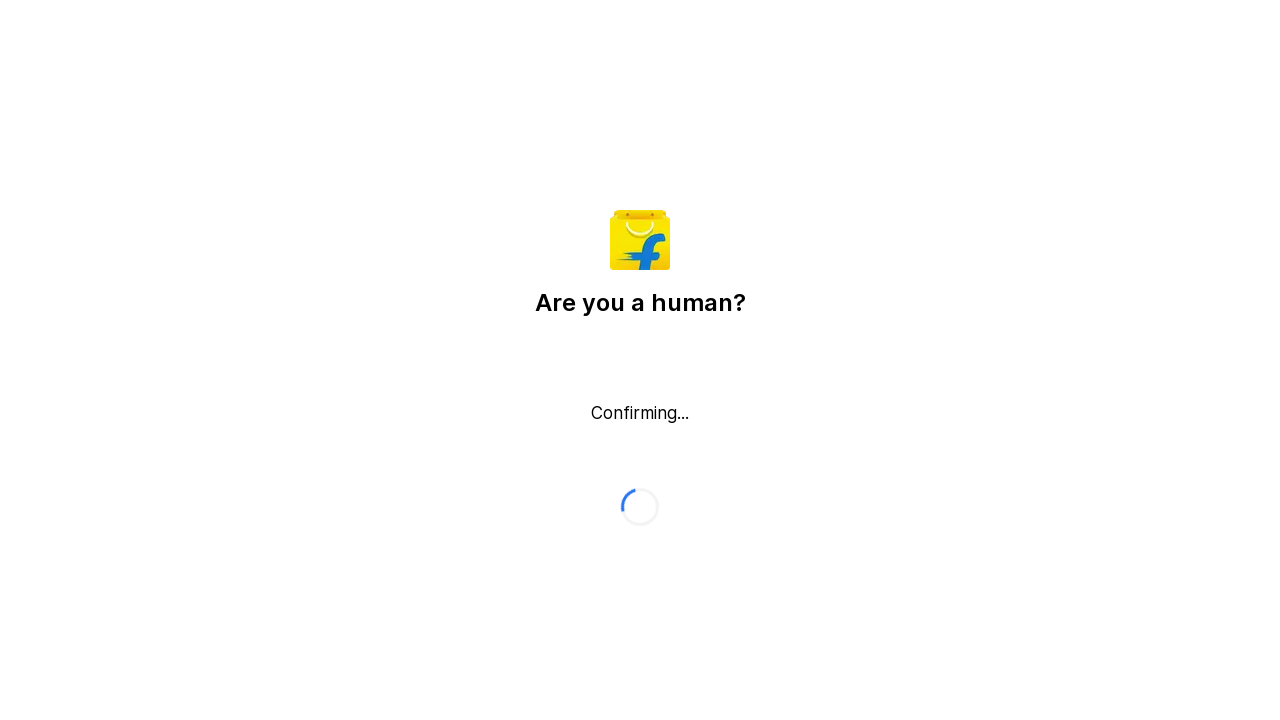

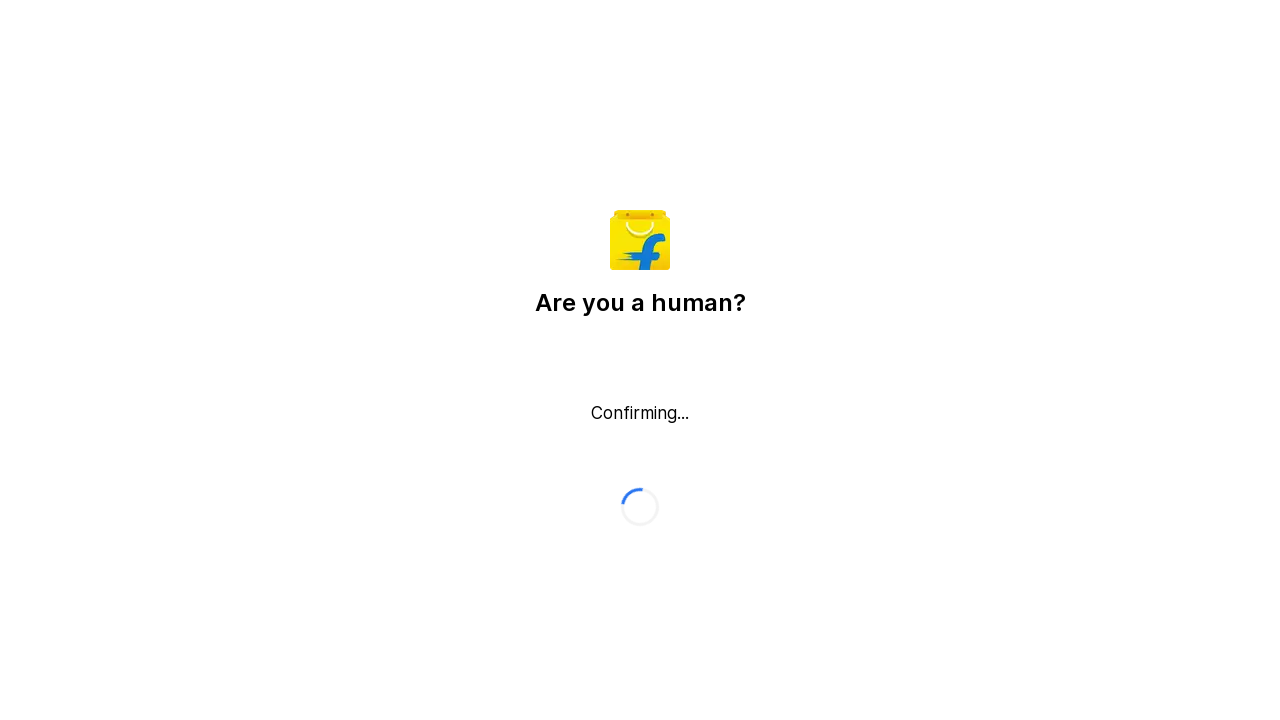